Finds and clicks on the Carrot product image using specific attribute selector

Starting URL: https://rahulshettyacademy.com/seleniumPractise/#/

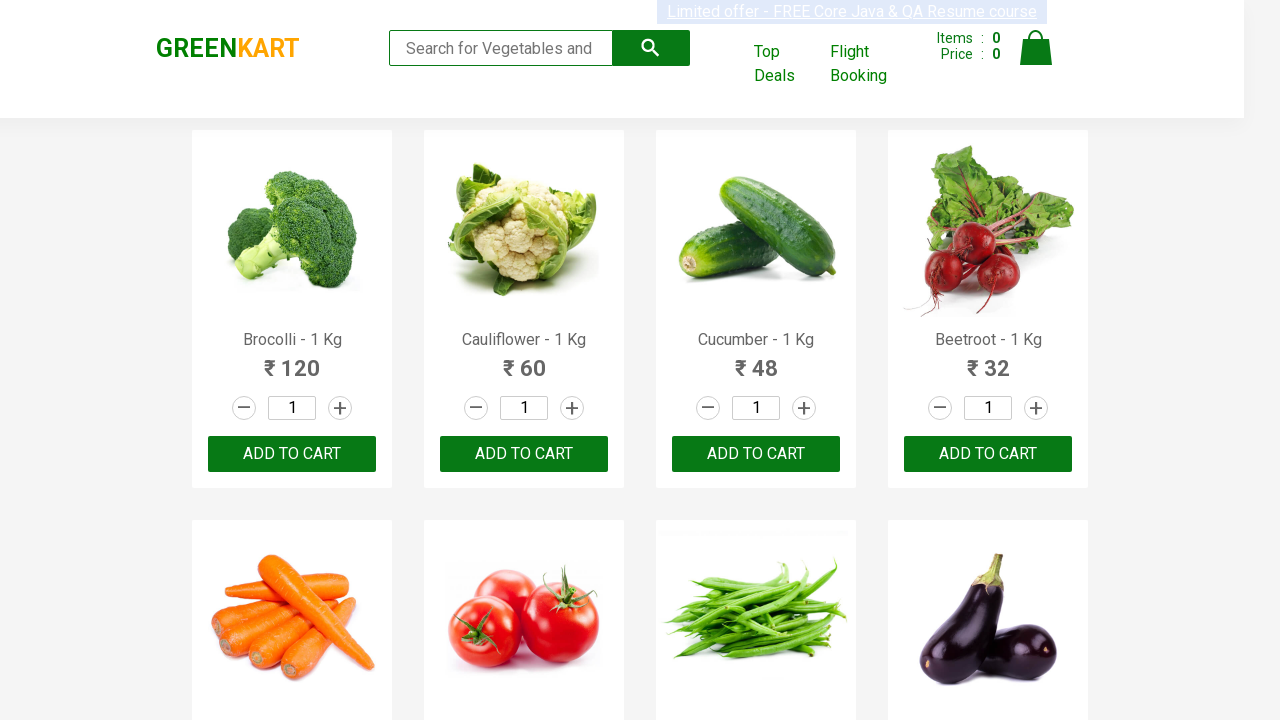

Navigated to Rahul Shetty Academy Selenium Practice page
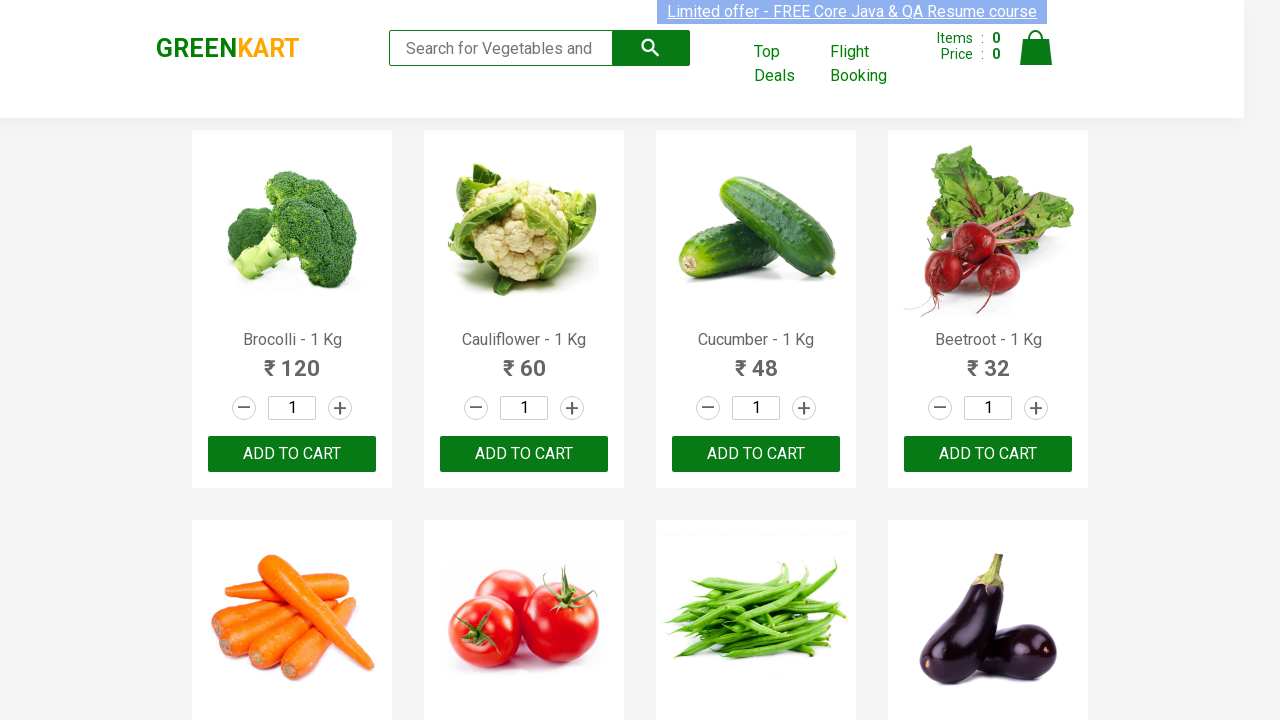

Found and clicked on the Carrot product image using attribute selector at (292, 620) on .products .product img[alt="Carrot - 1 Kg"]
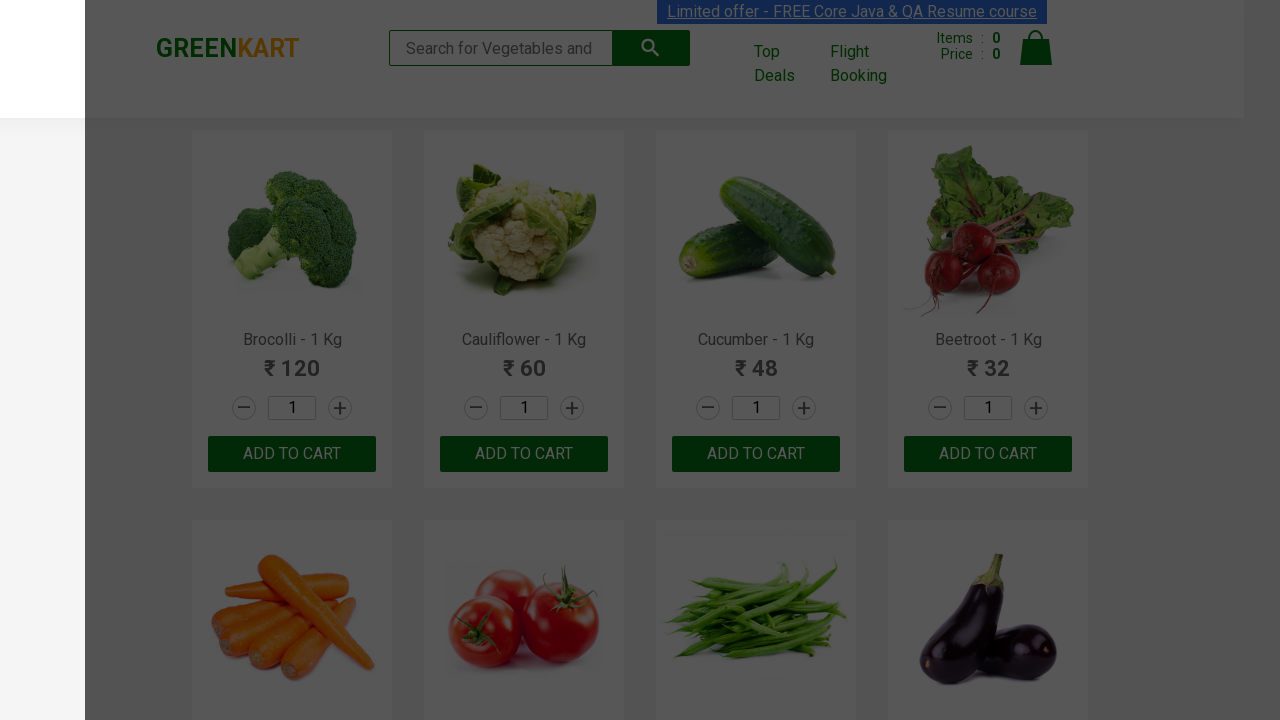

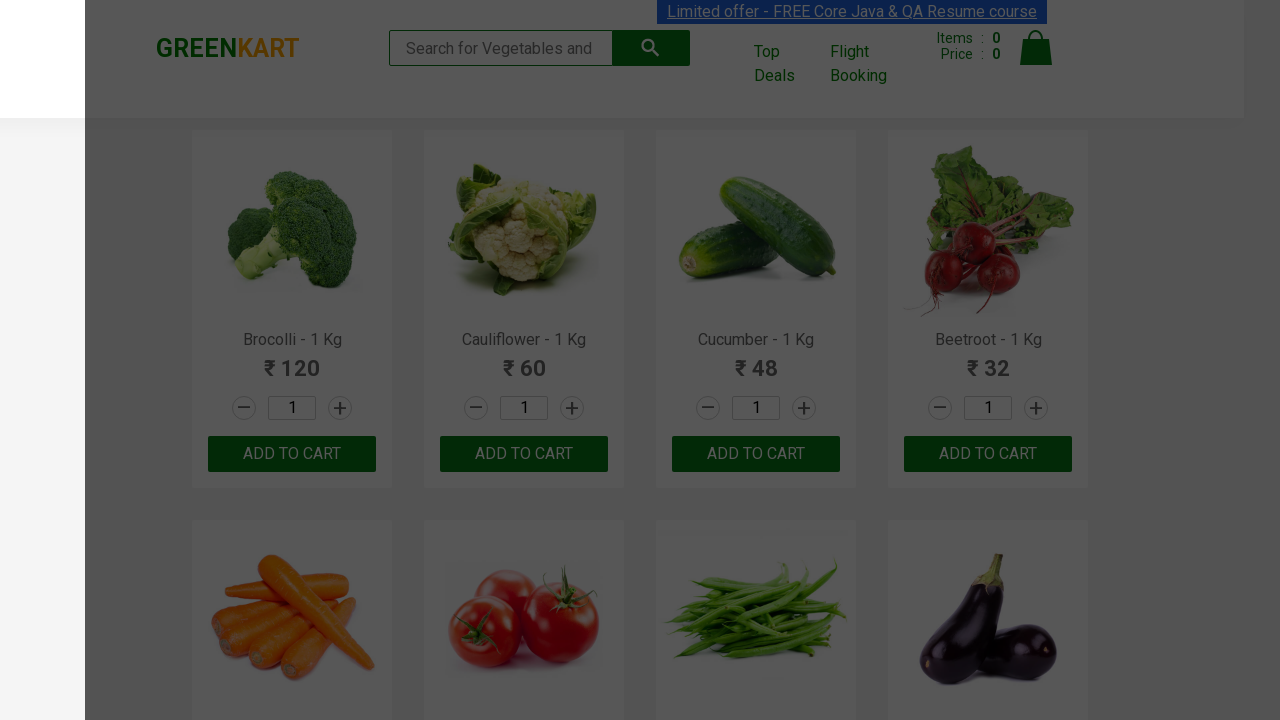